Tests registration form with invalid 4-digit zip code, expecting the form to remain on the same page

Starting URL: https://www.sharelane.com/cgi-bin/register.py

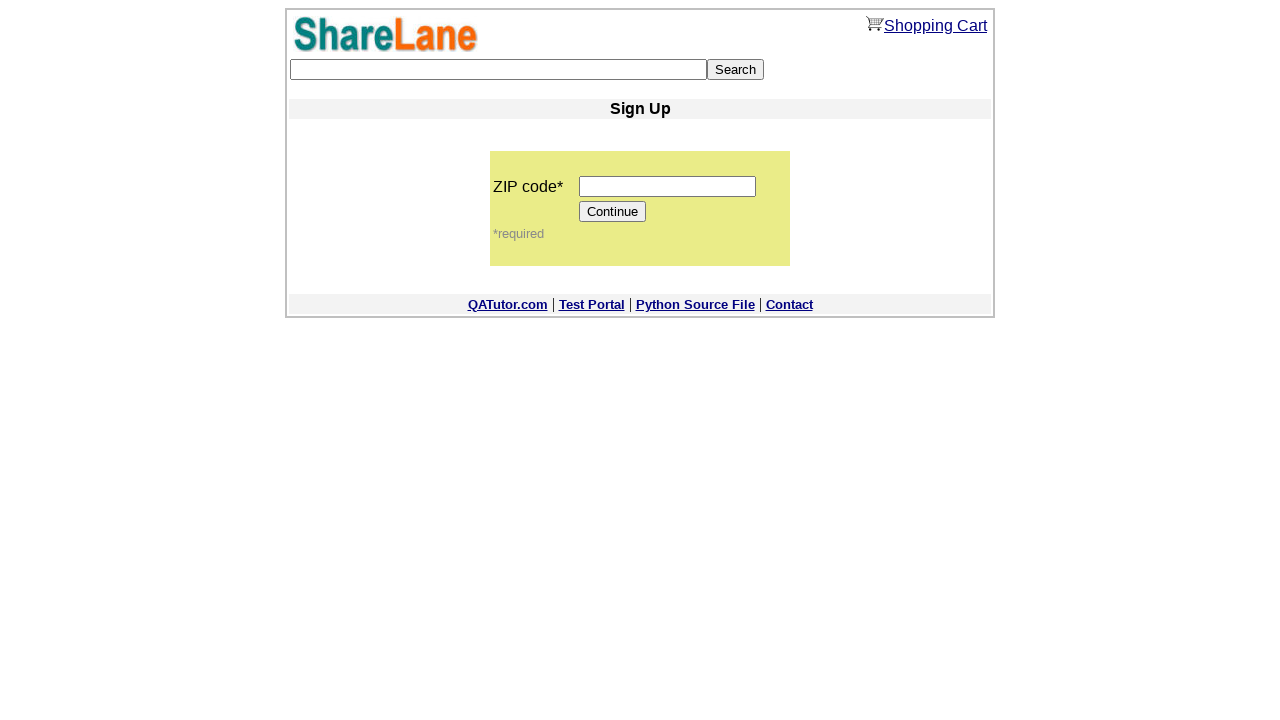

Filled zip code field with invalid 4-digit value '1111' on input[name='zip_code']
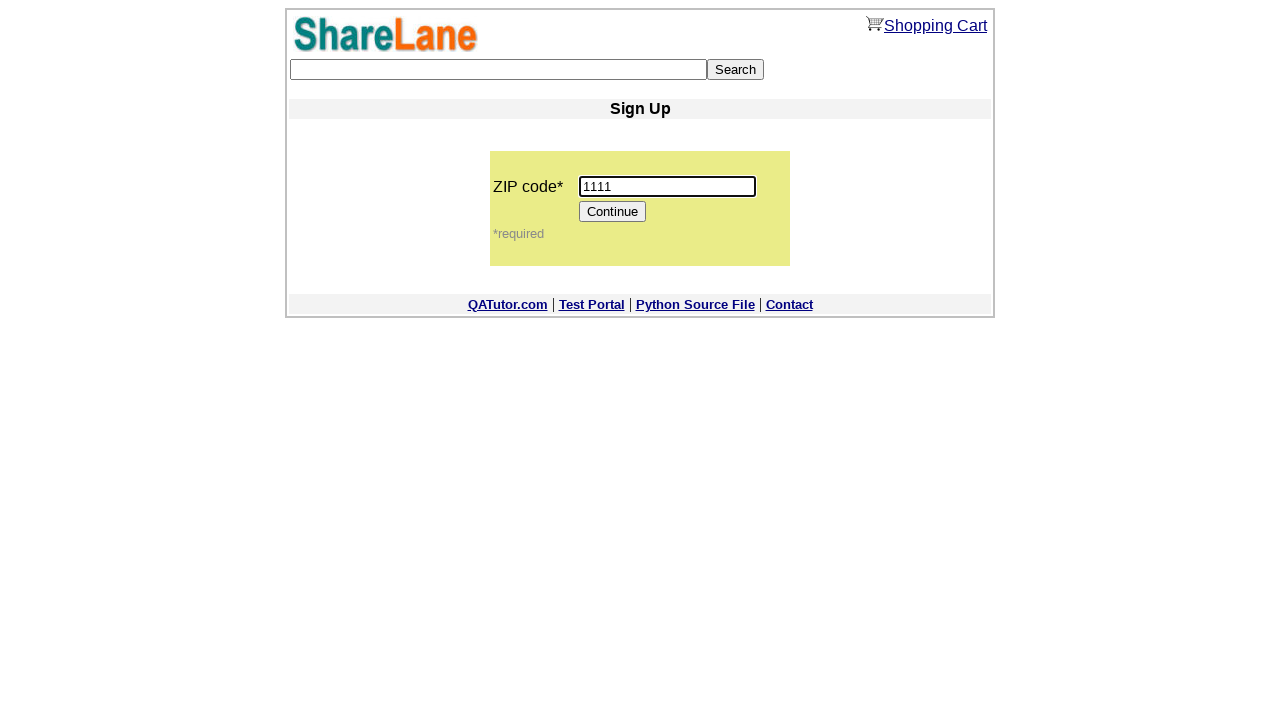

Clicked Continue button to submit registration form at (613, 212) on input[value='Continue']
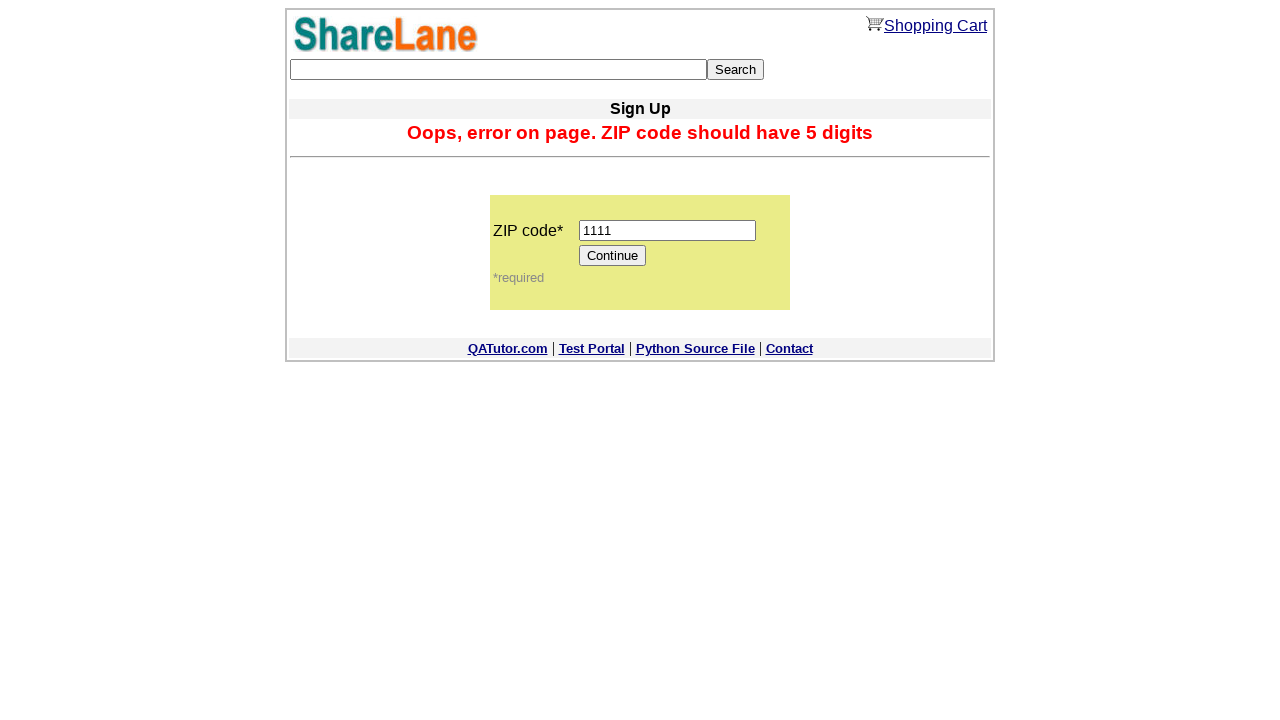

Verified zip code field is still visible - form remained on same page due to invalid input
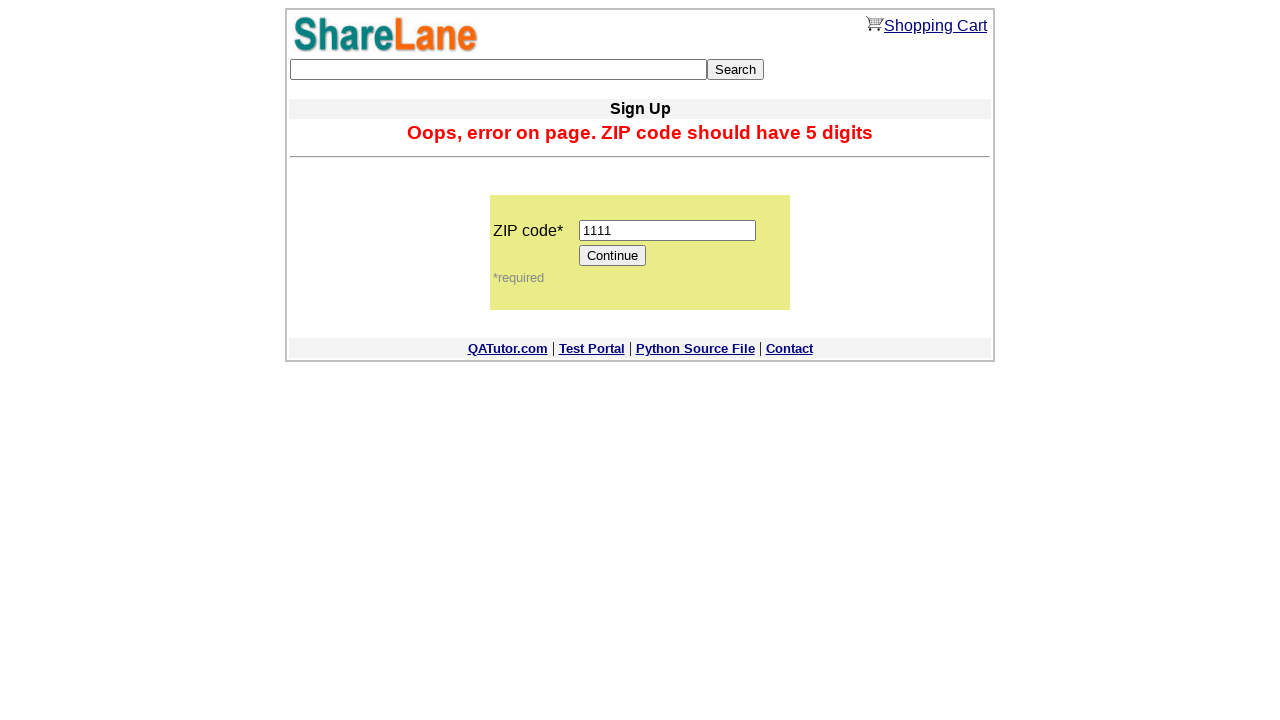

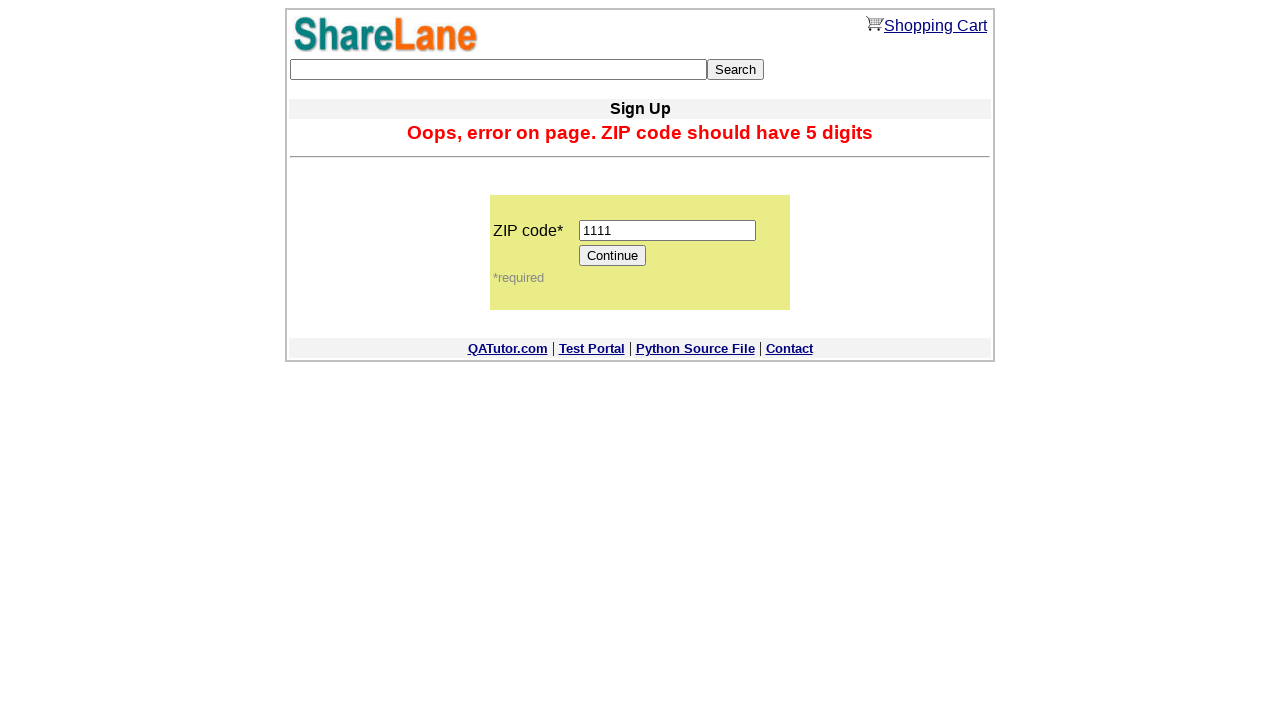